Tests drag-and-drop functionality on jQuery UI demo page by dragging an element 100 pixels horizontally and vertically

Starting URL: http://jqueryui.com/draggable/

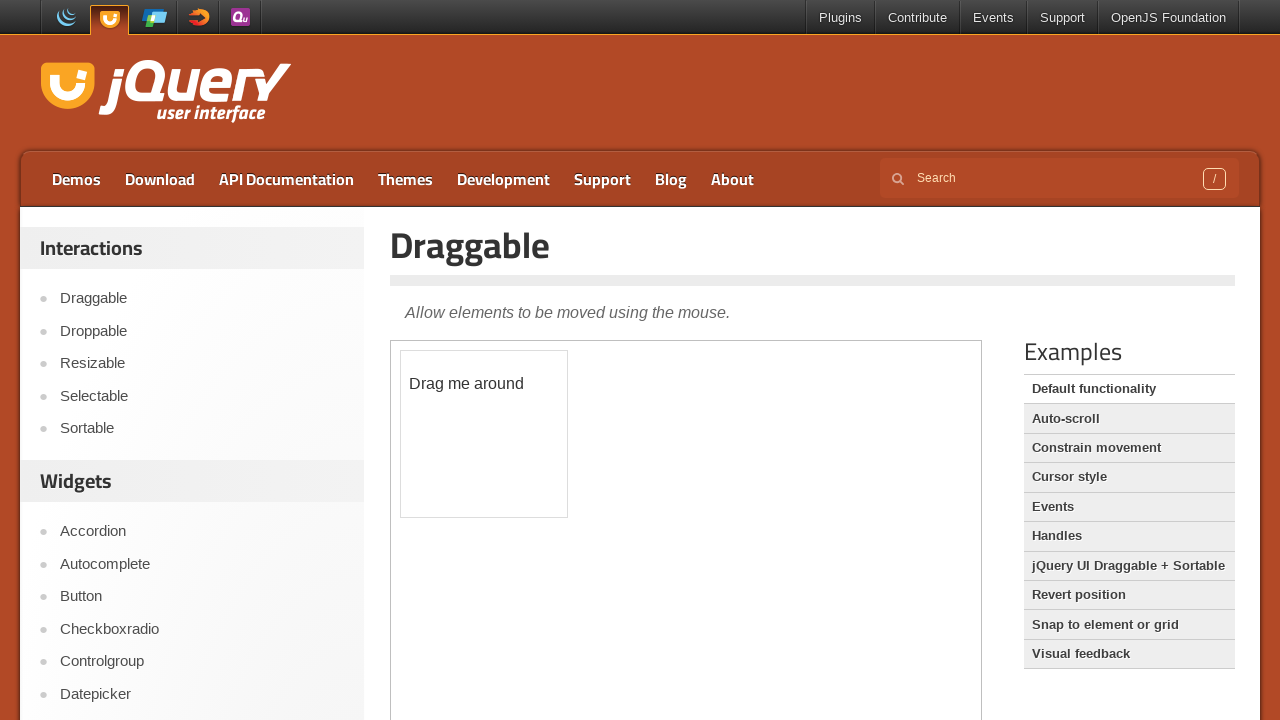

Located demo iframe
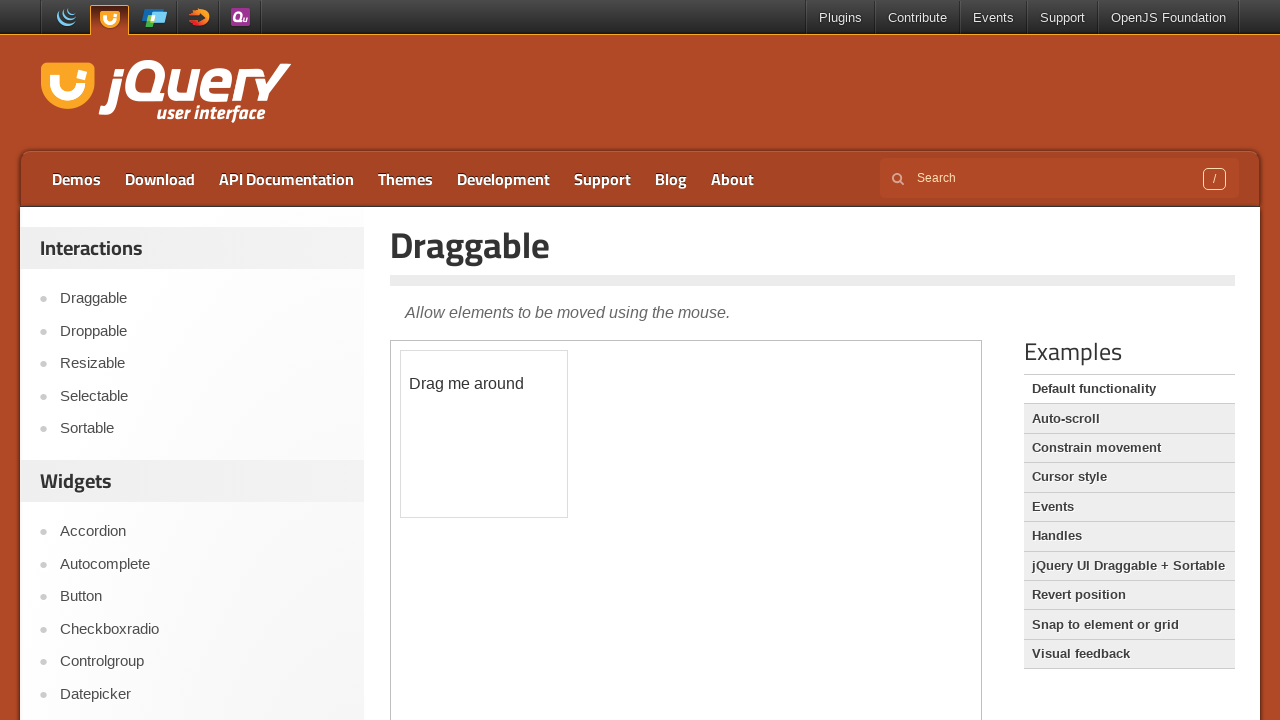

Located draggable element within iframe
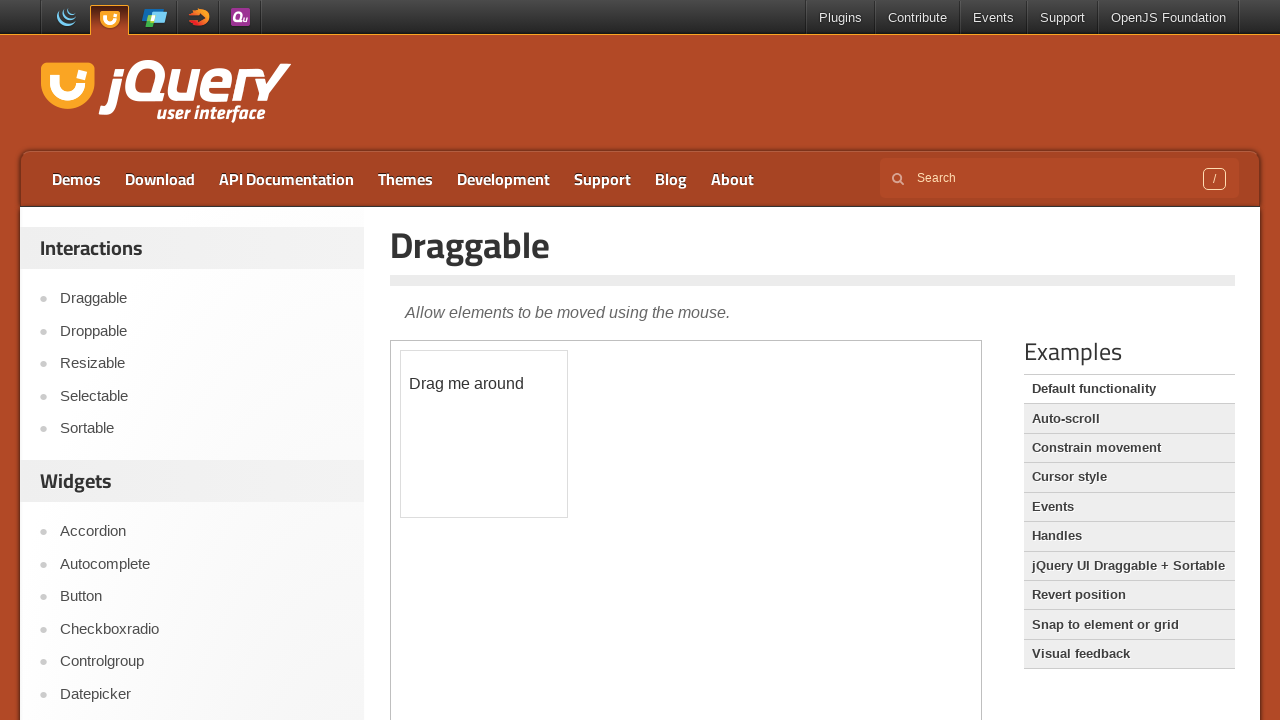

Draggable element is now visible
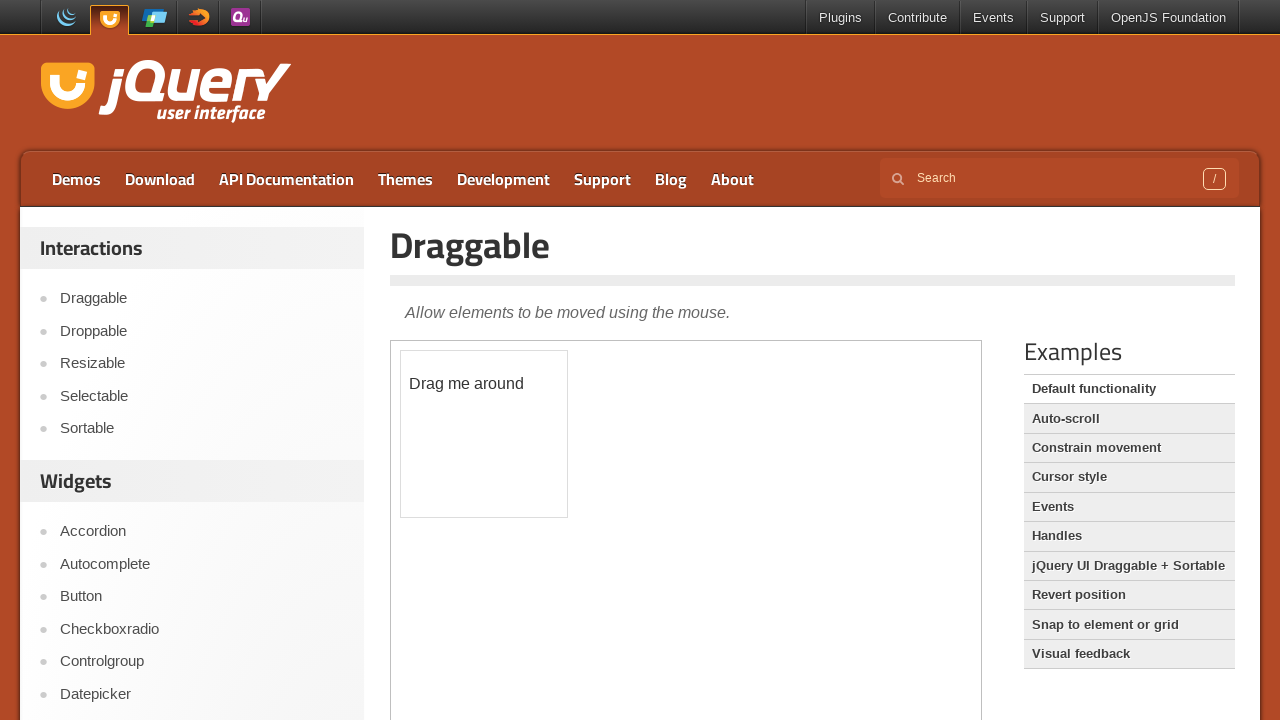

Dragged element 100 pixels horizontally and vertically at (501, 451)
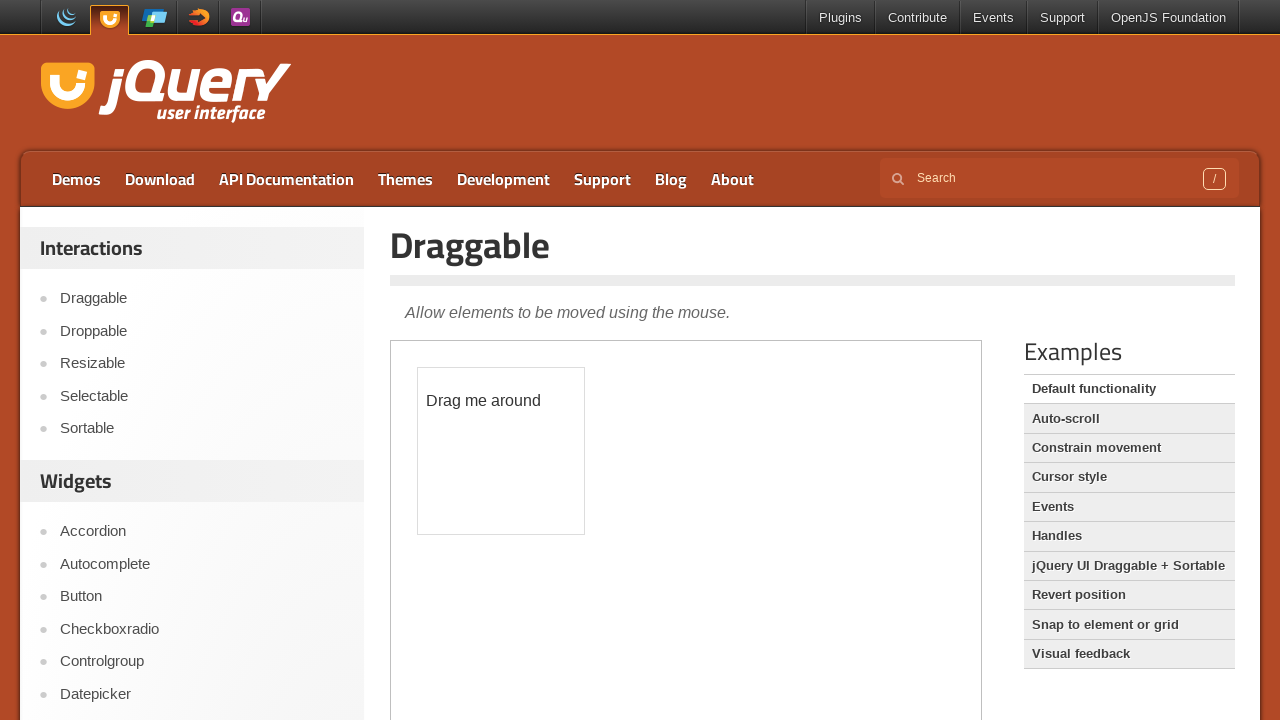

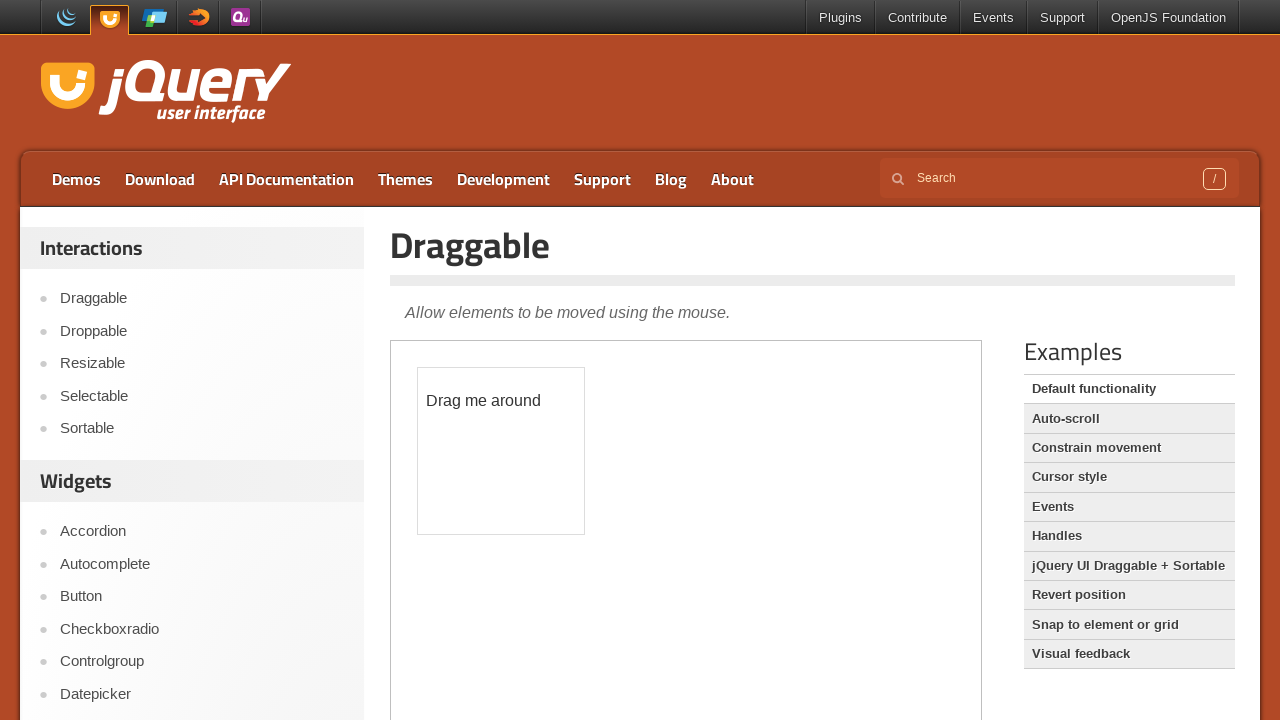